Tests the sorting functionality of a product offers table by clicking the first column header and verifying that the items are sorted alphabetically.

Starting URL: https://rahulshettyacademy.com/seleniumPractise/#/offers

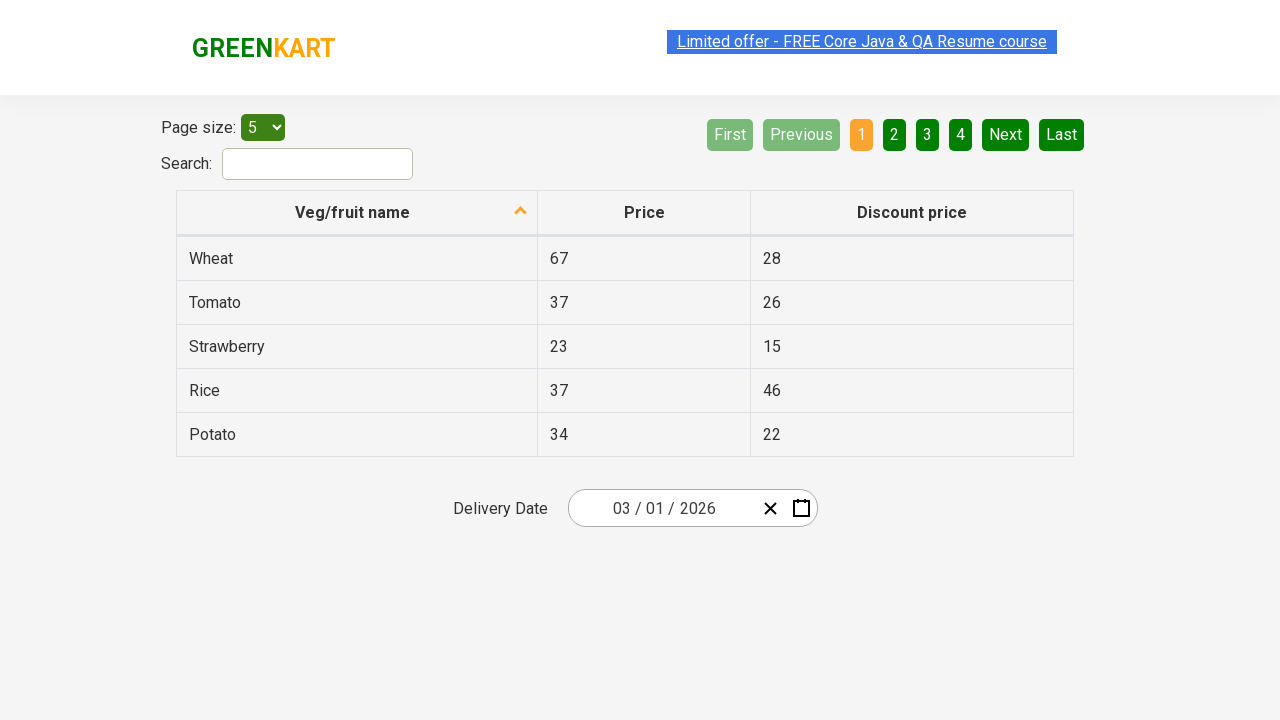

Clicked first column header to trigger sorting at (357, 213) on xpath=//tr/th[1]
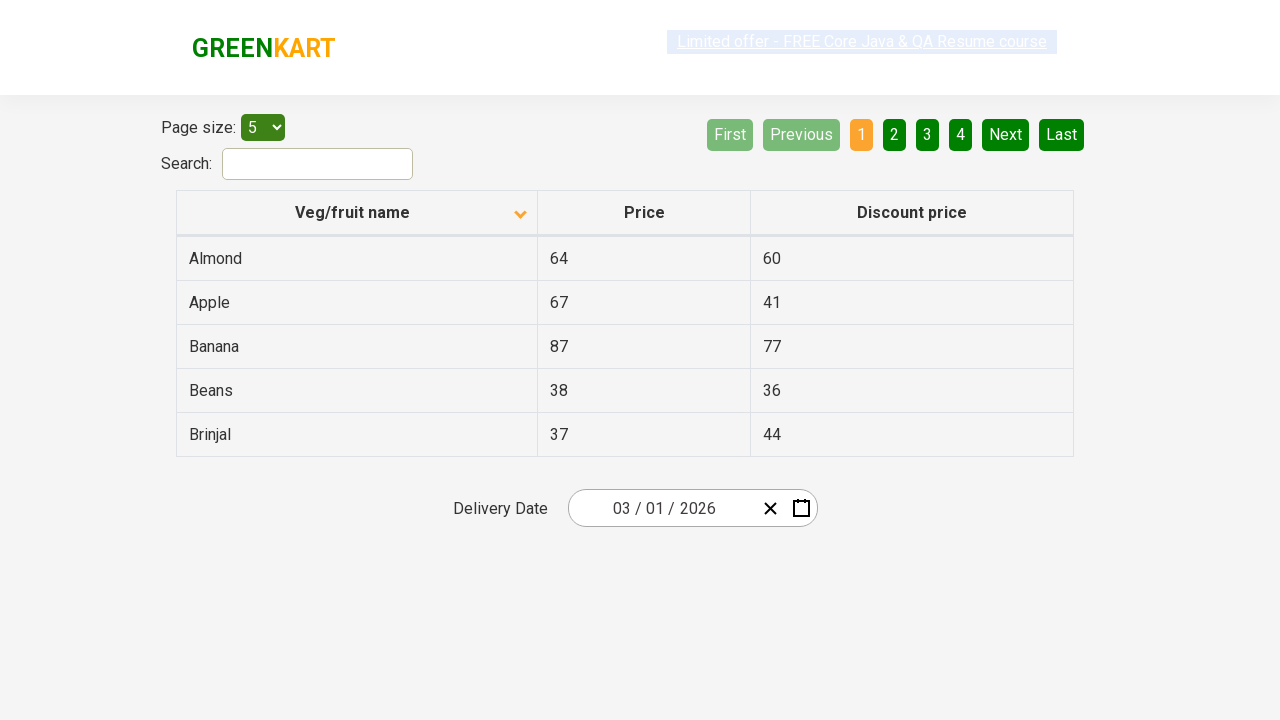

Table data loaded and first column cell is visible
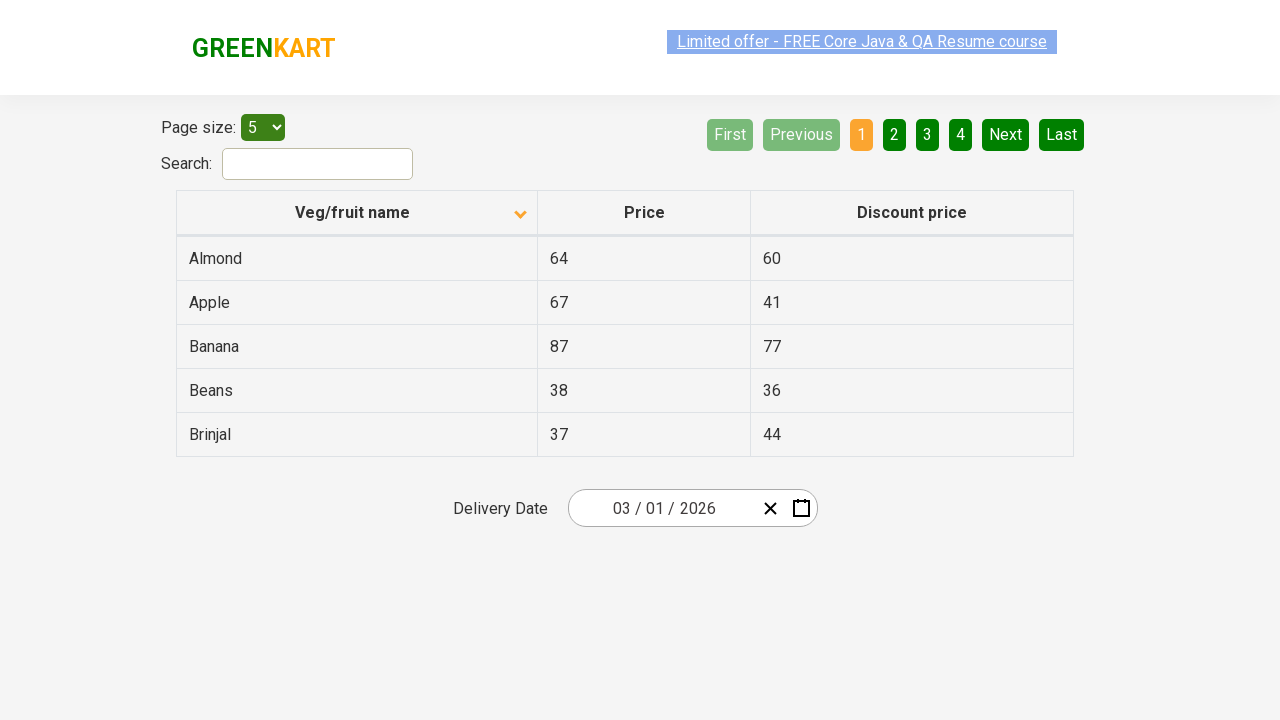

Retrieved all elements from the first column
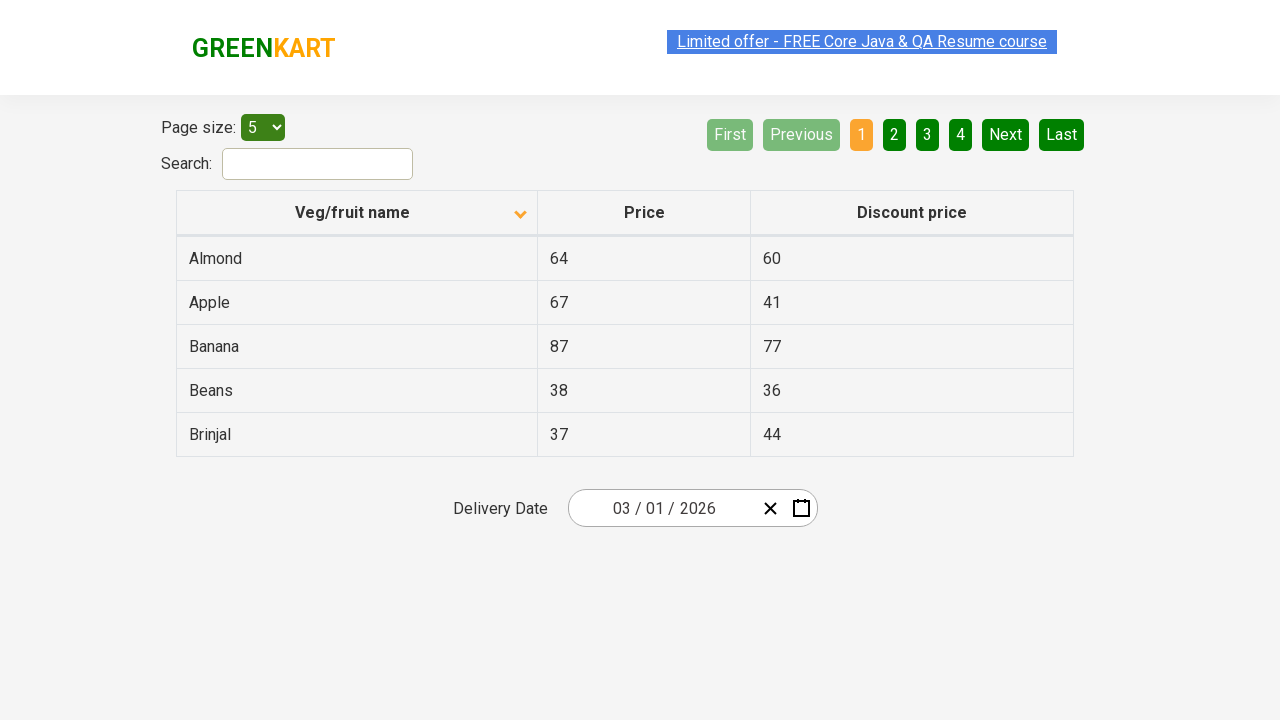

Extracted text content from 5 column cells: ['Almond', 'Apple', 'Banana', 'Beans', 'Brinjal']
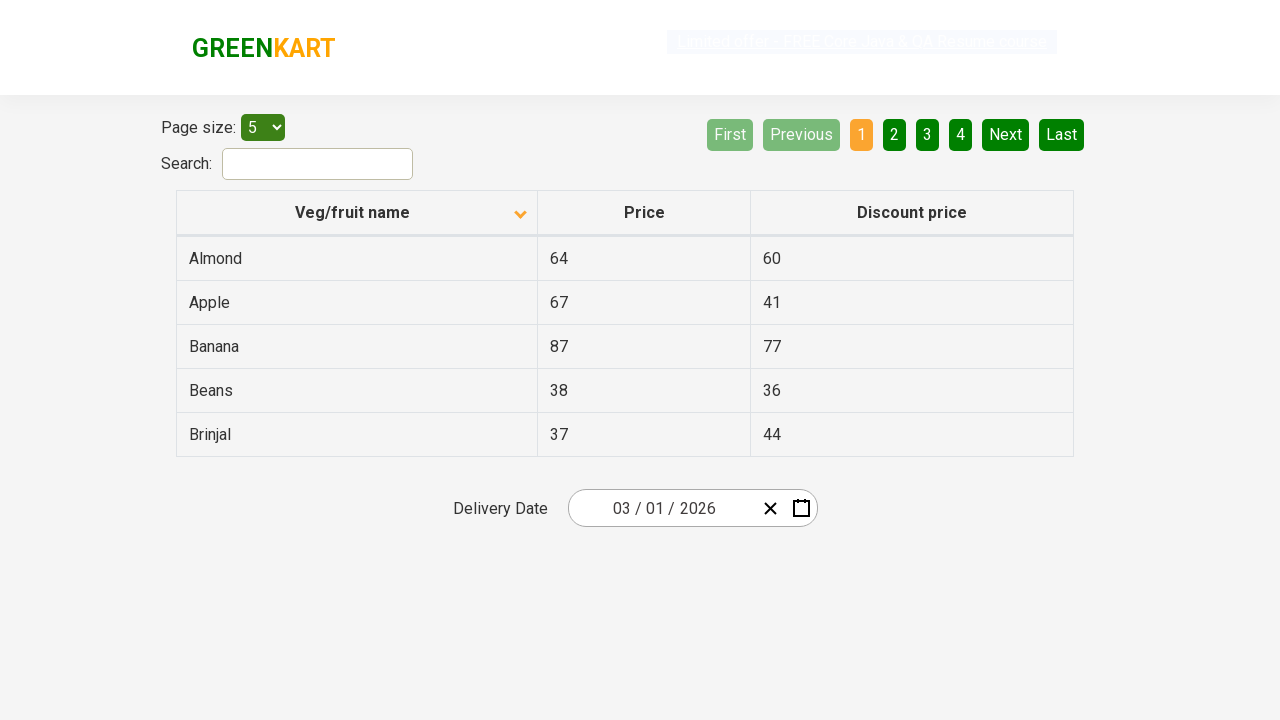

Created alphabetically sorted copy of the extracted list
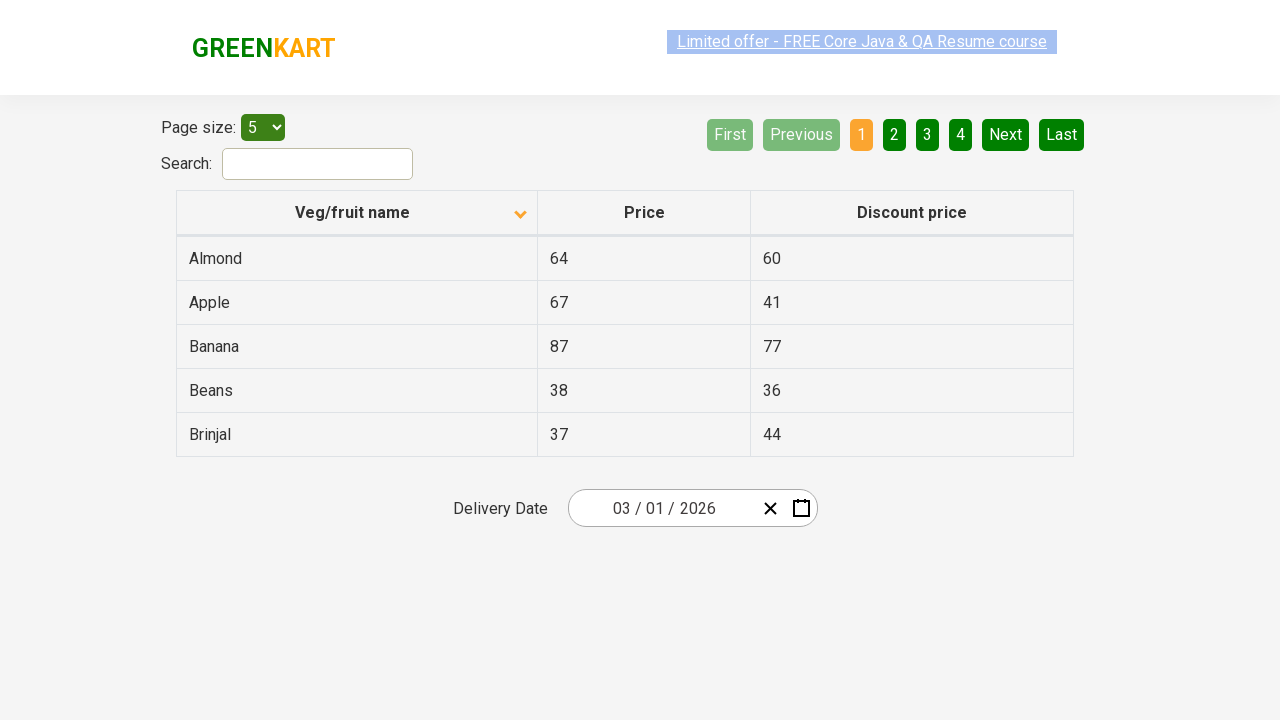

Verified that table items are sorted alphabetically - assertion passed
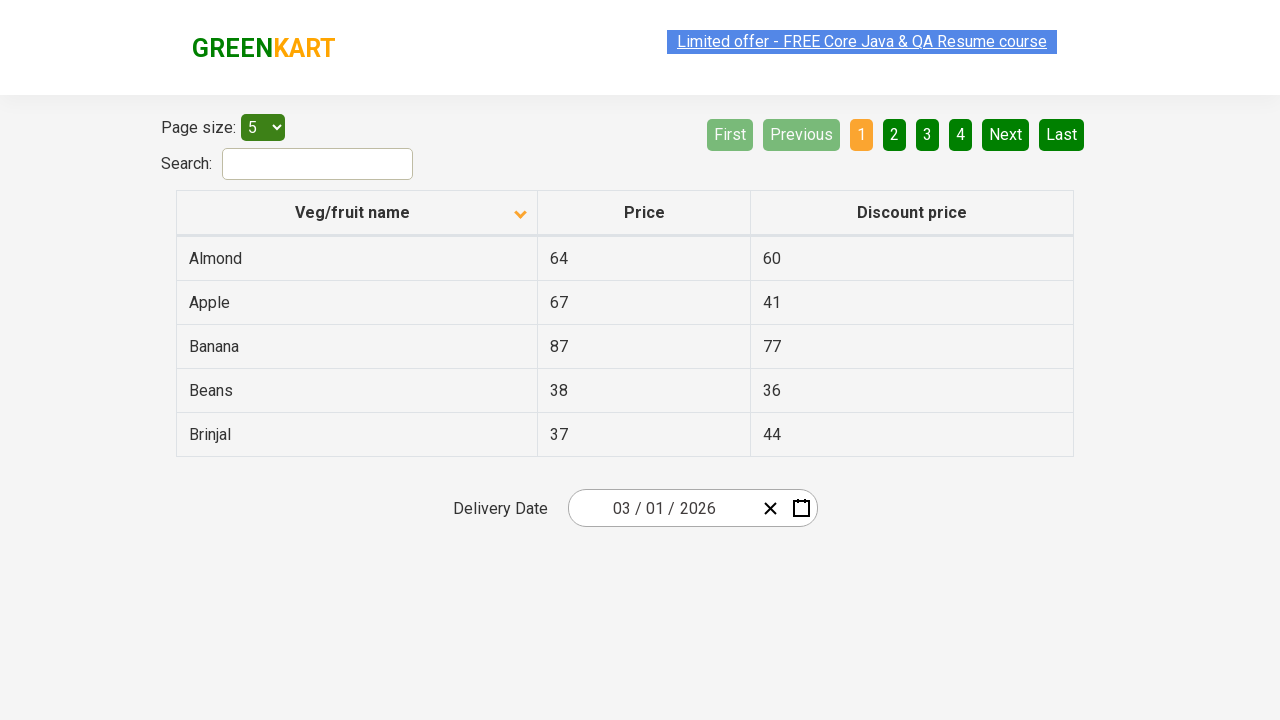

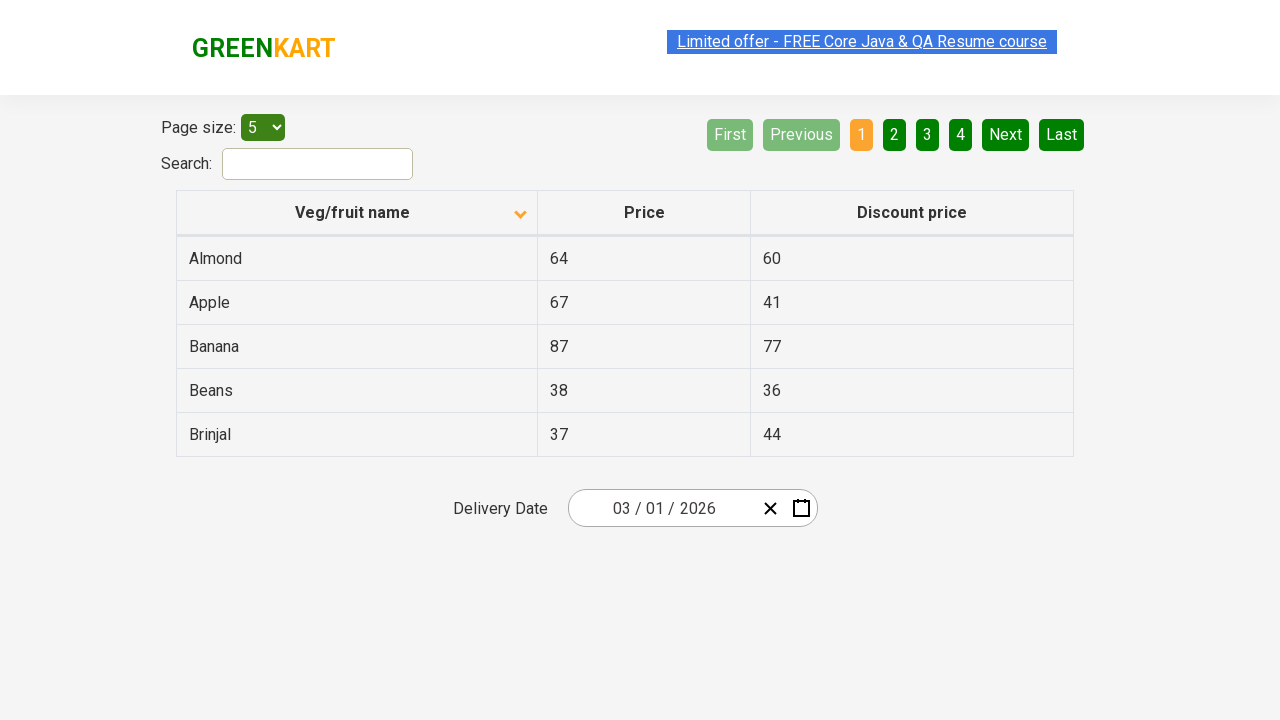